Tests CSS media queries by resizing browser window to 1200px width

Starting URL: https://testpages.eviltester.com/styled/css-media-queries.html

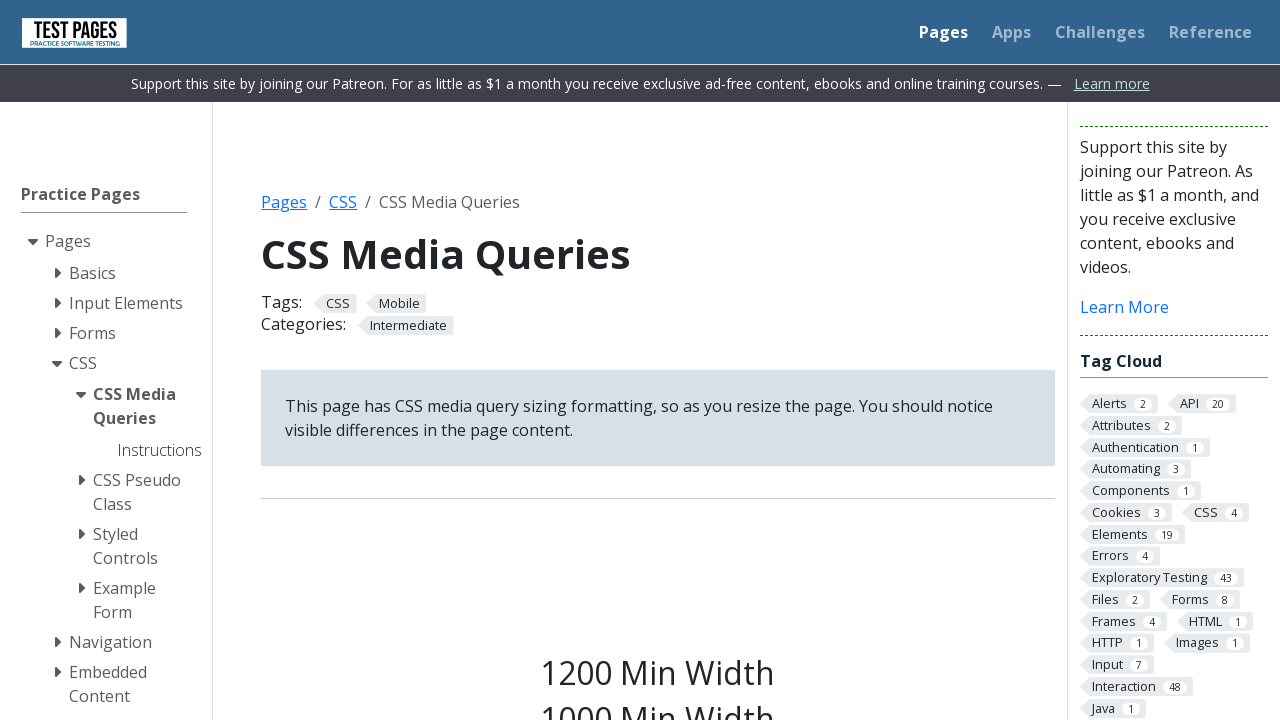

Navigated to CSS media queries test page
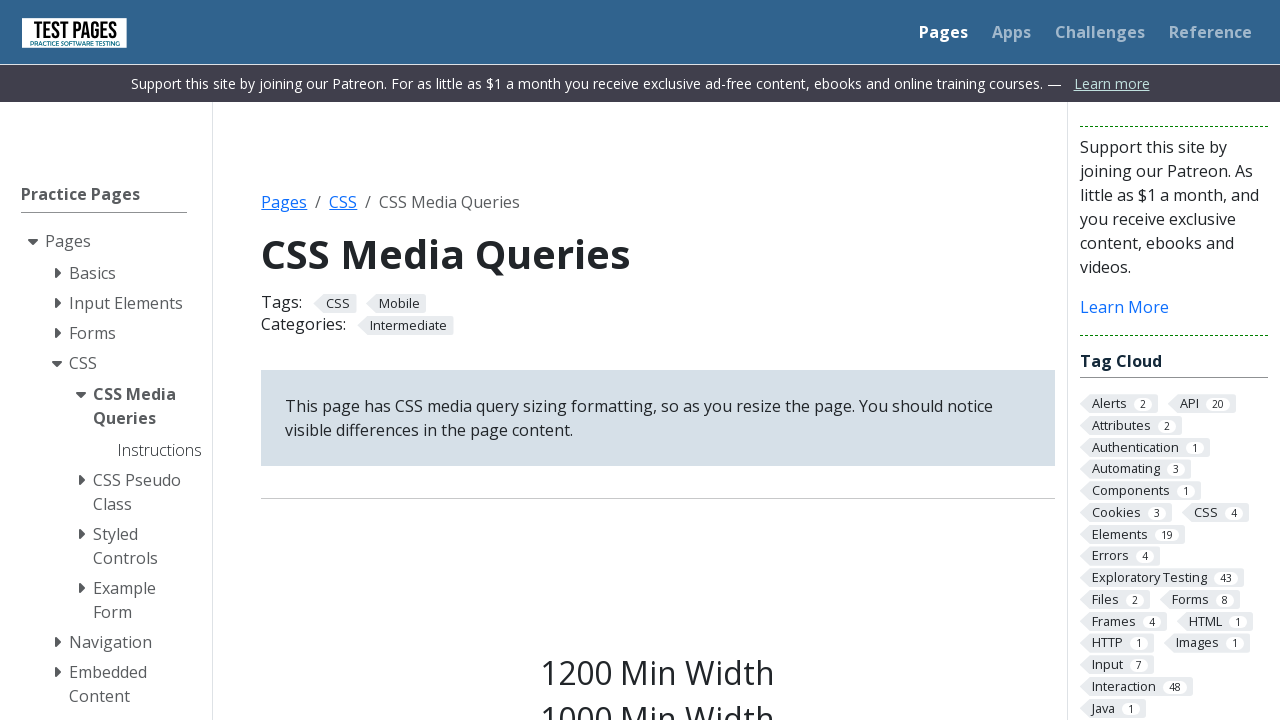

Set viewport to 1200px width to trigger media query
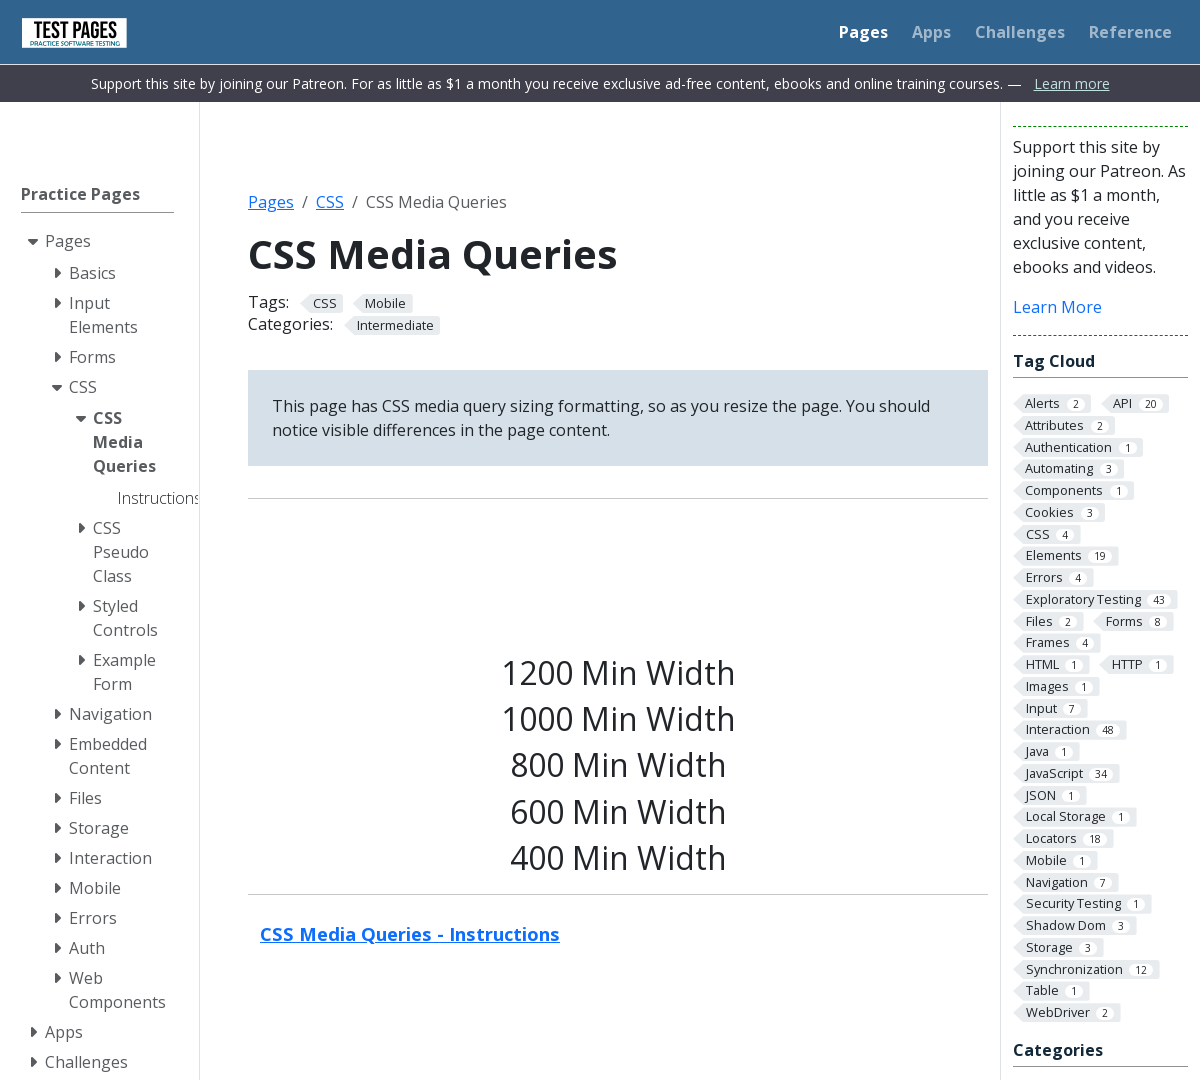

Verified that .s1200 element is displayed at 1200px width
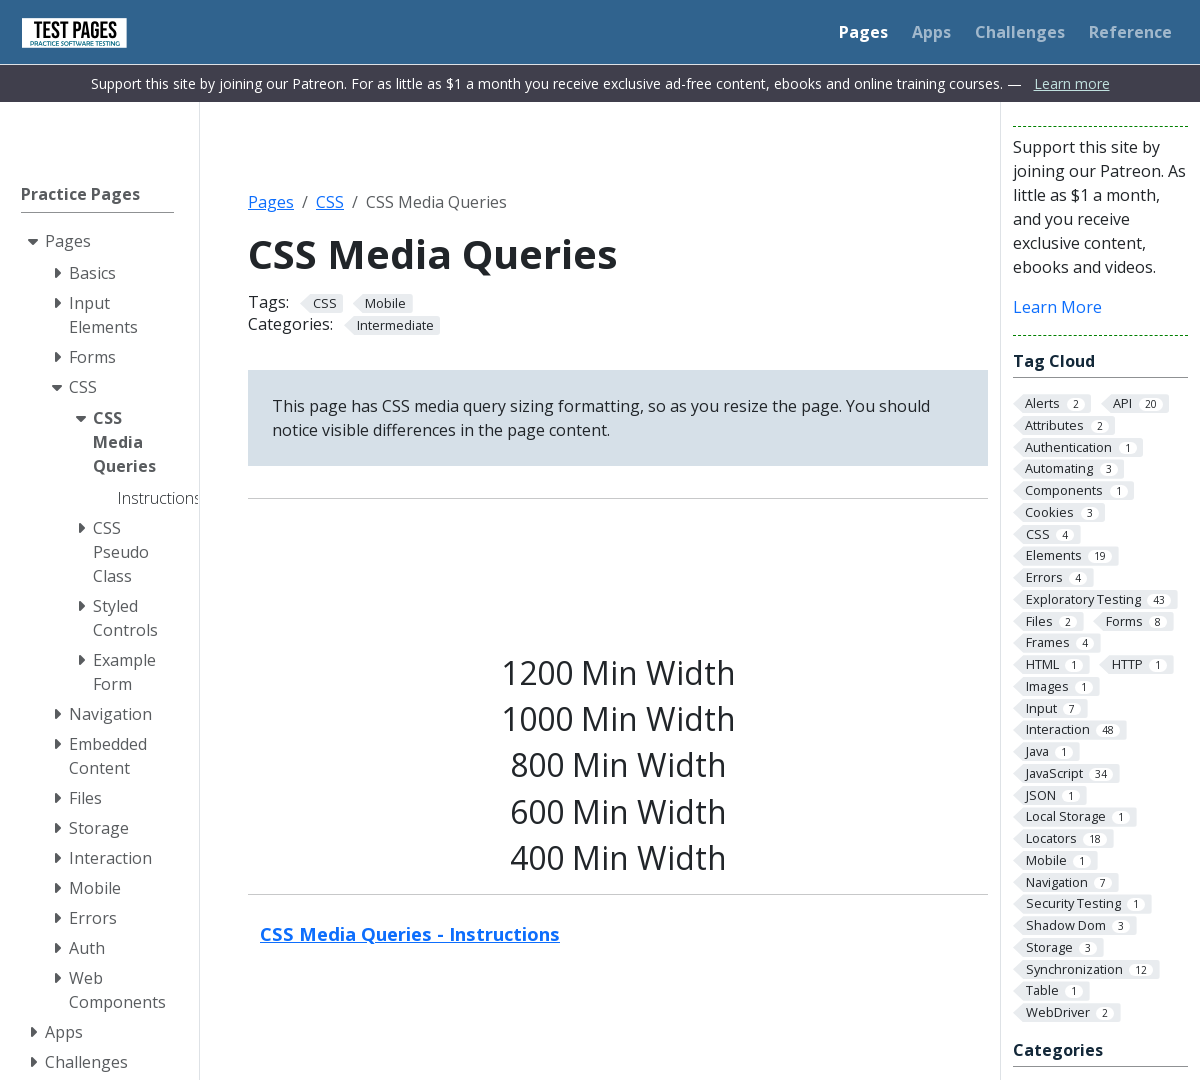

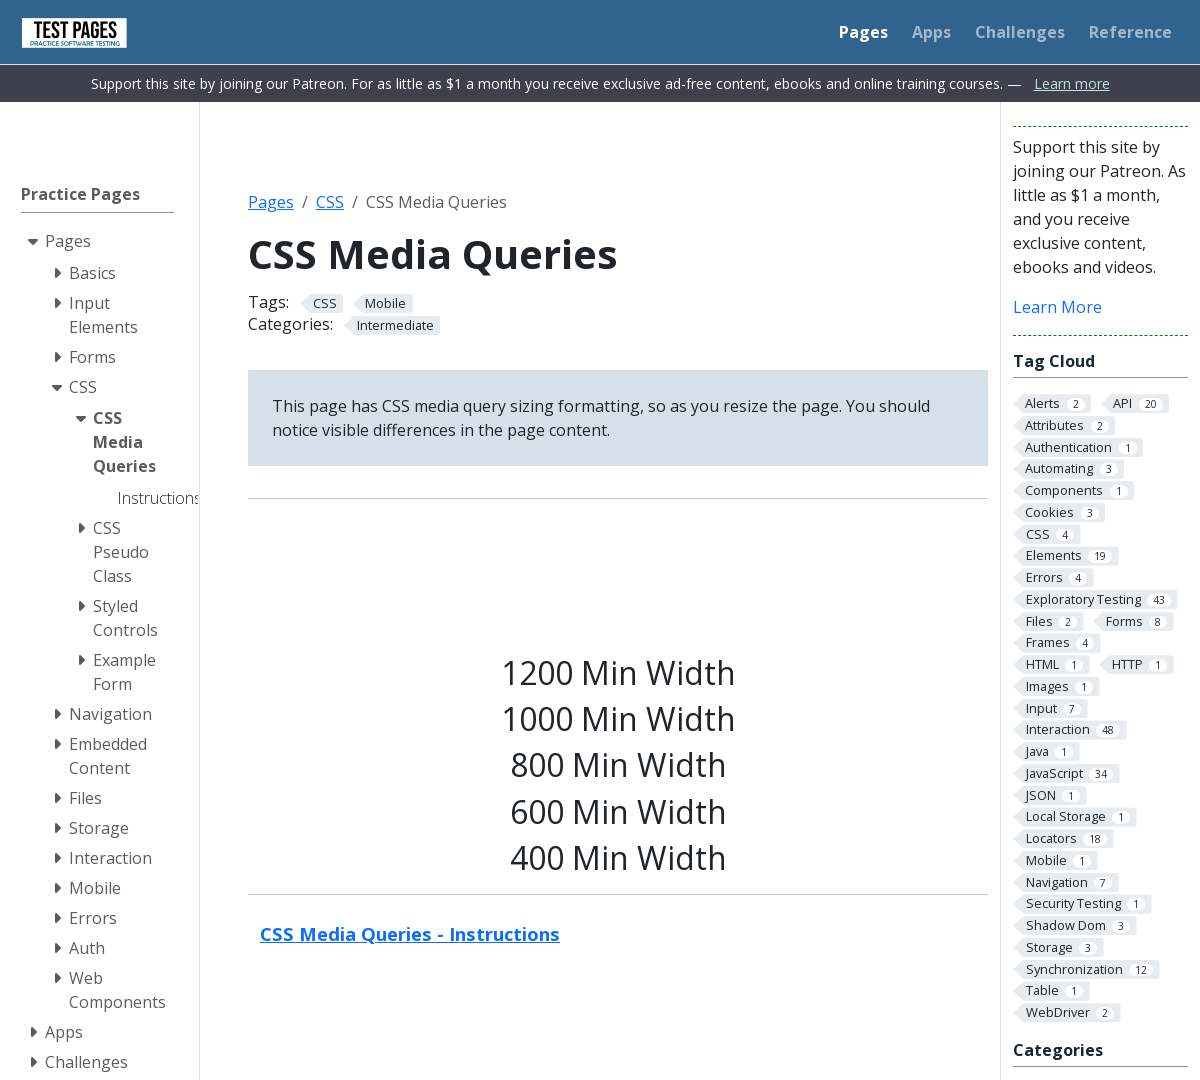